Tests nested iframe navigation by clicking on the Nested Frames link, then switching through frame-top and frame-middle iframes to access and verify the content element.

Starting URL: https://the-internet.herokuapp.com/

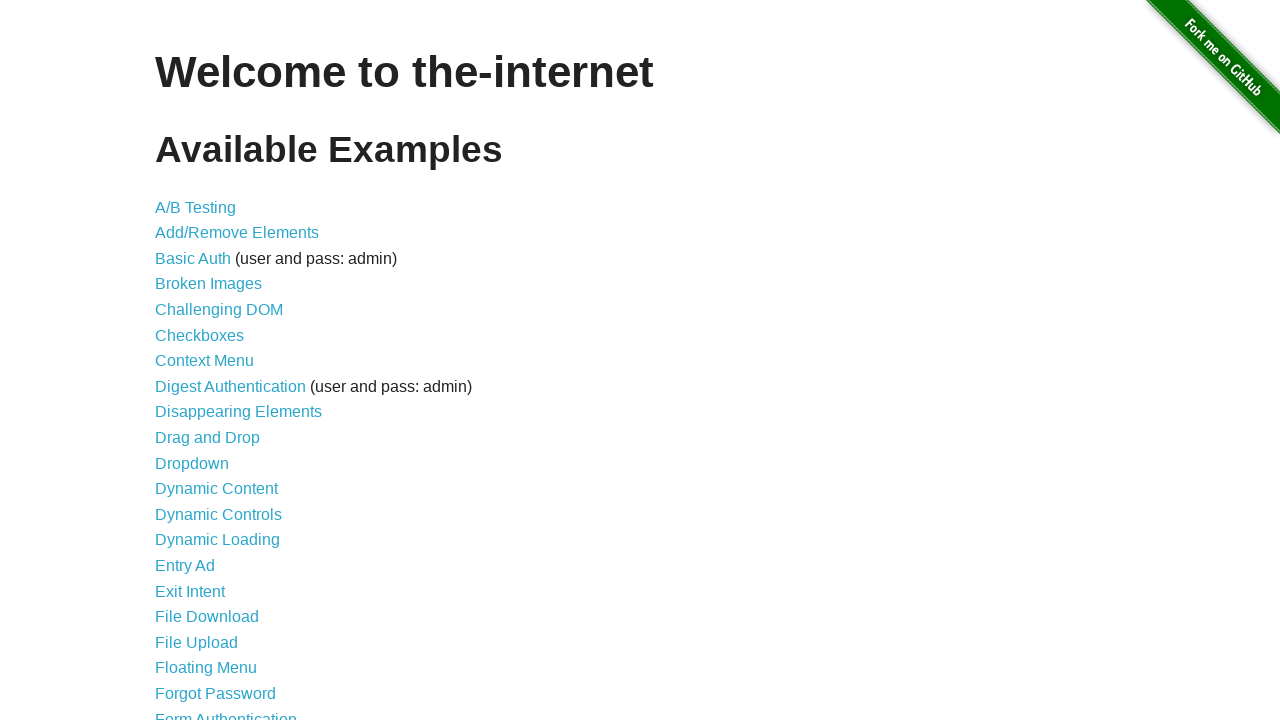

Clicked on 'Nested Frames' link at (210, 395) on text=Nested Frames
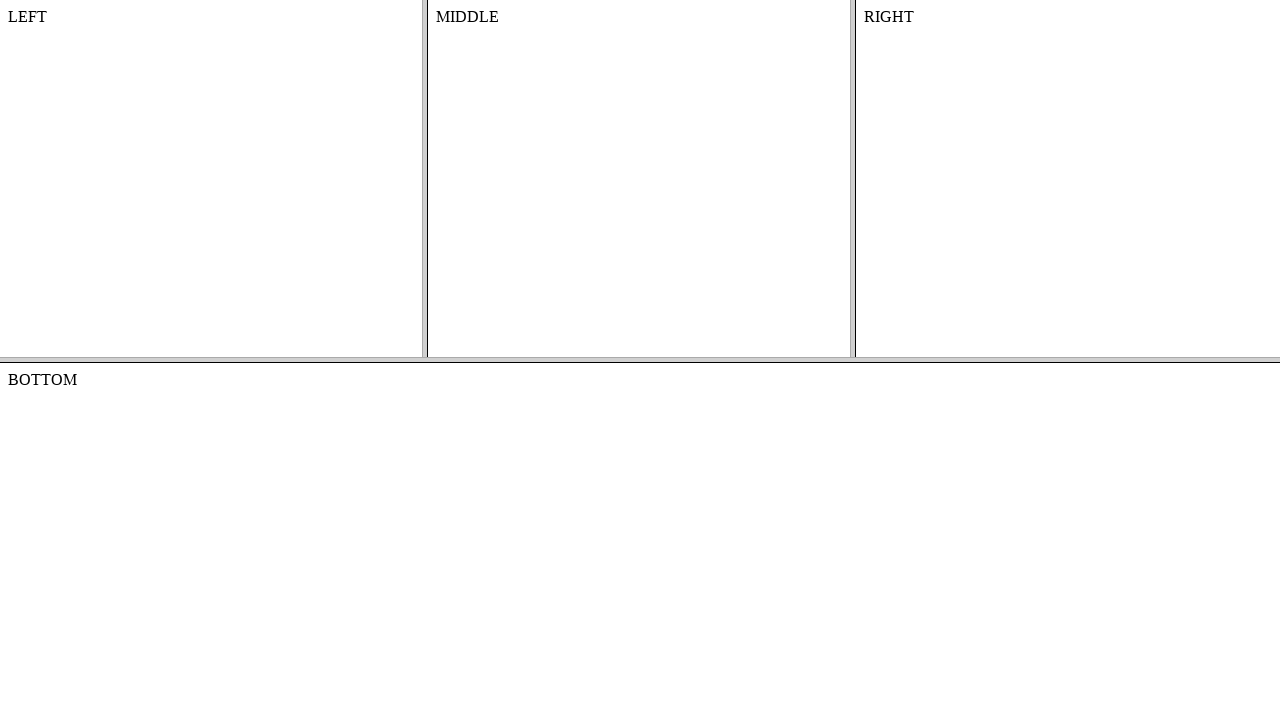

Waited for frames page to load (domcontentloaded)
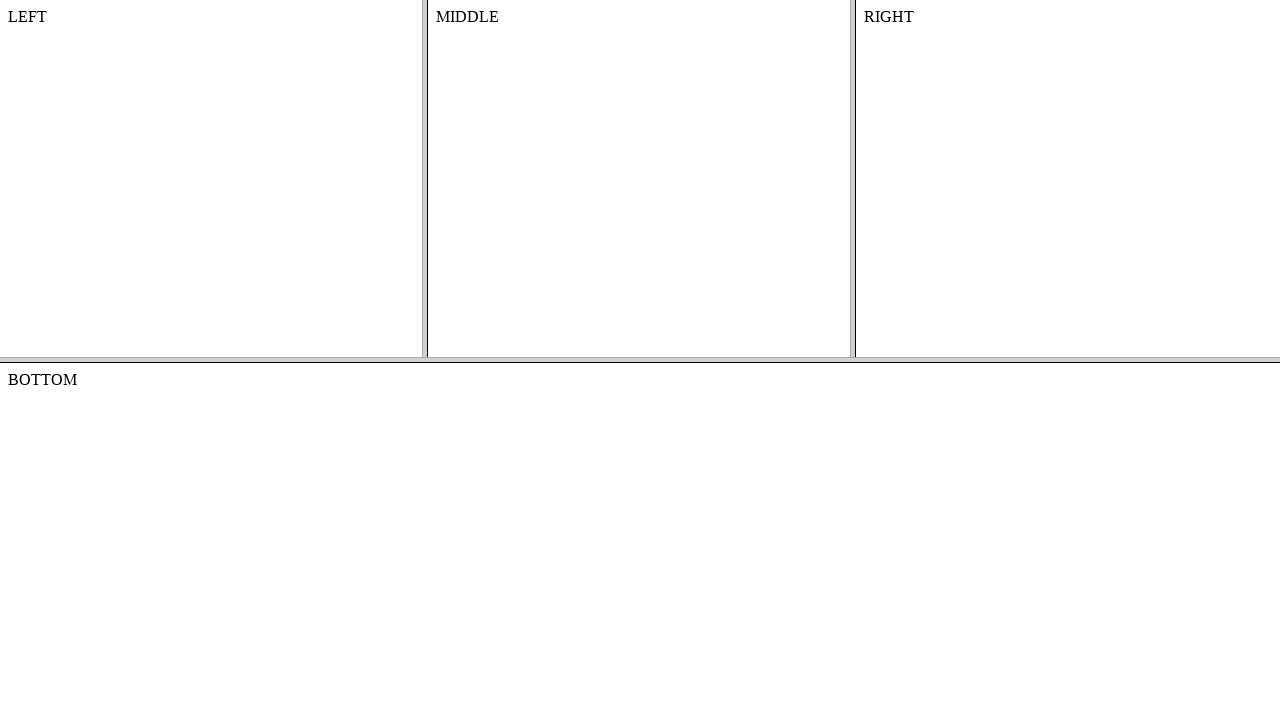

Located frame-top iframe
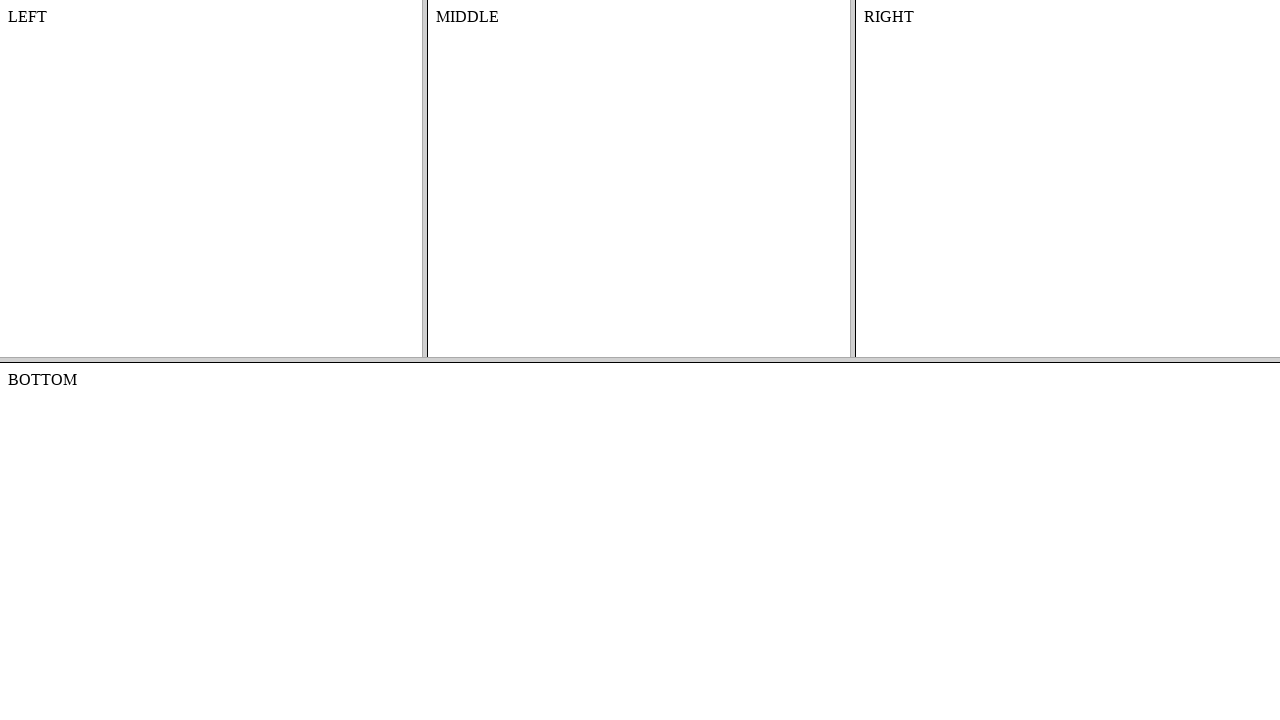

Located frame-middle iframe within frame-top
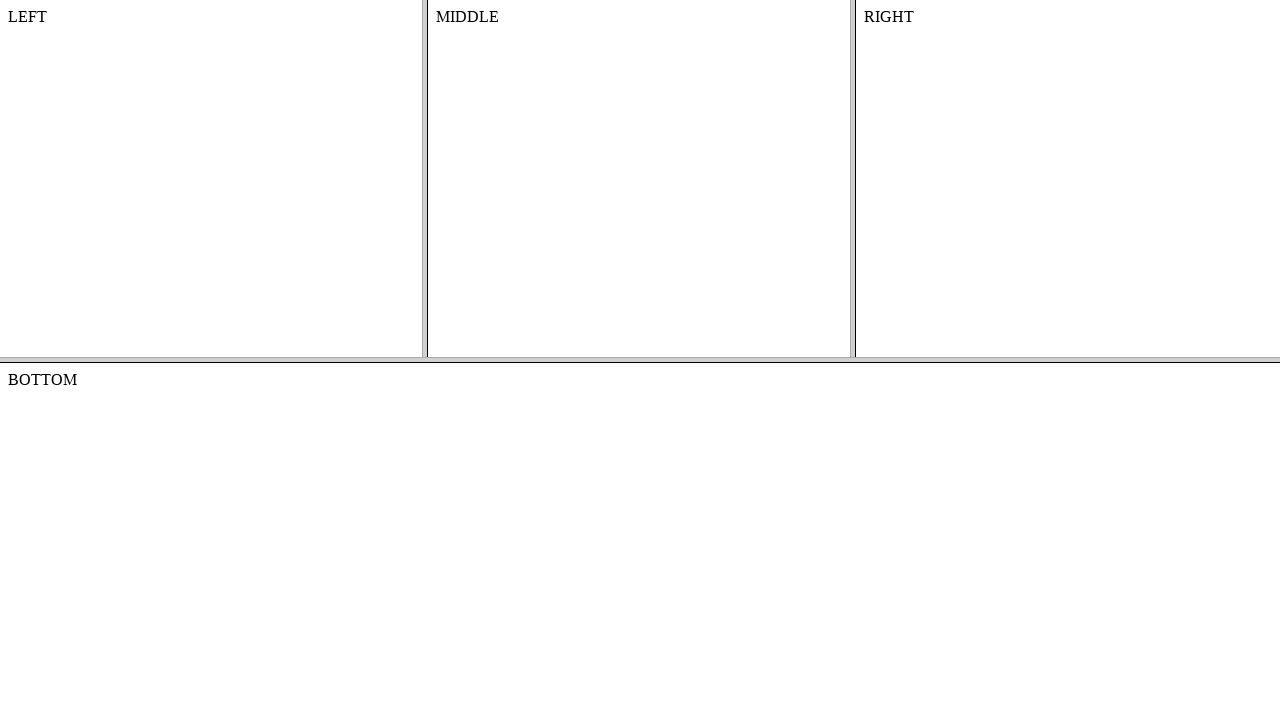

Verified content element exists in frame-middle
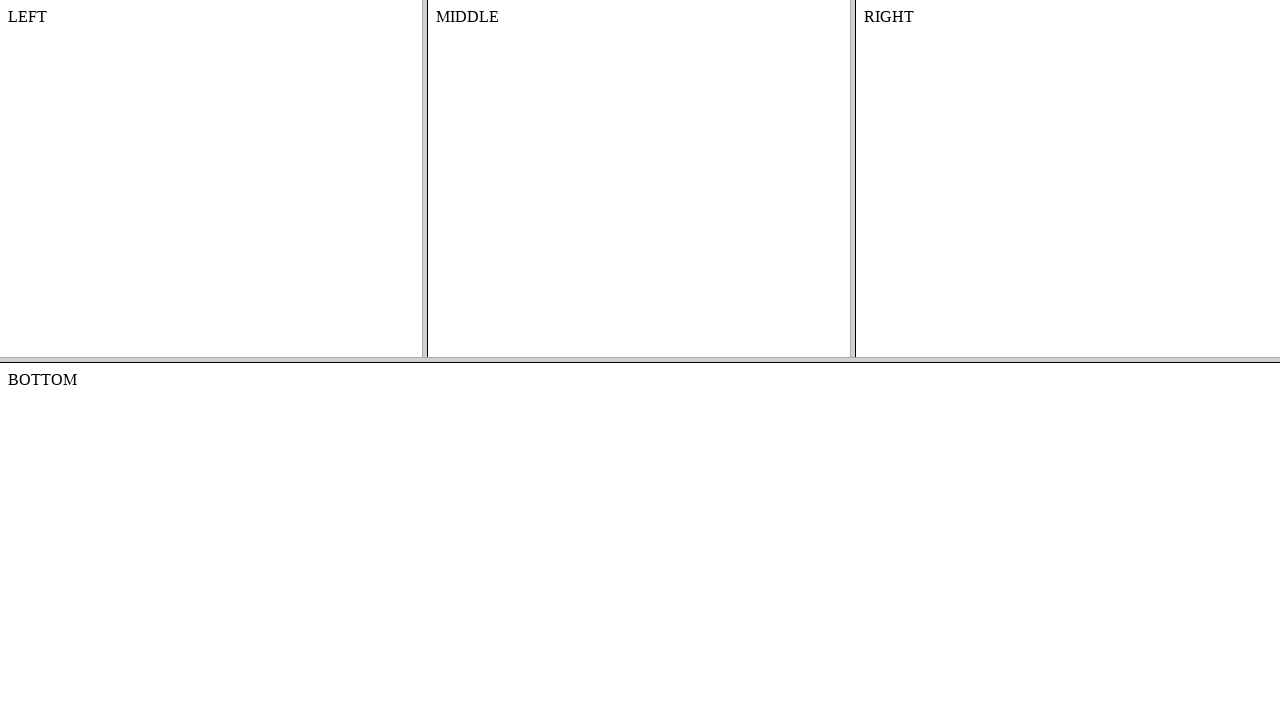

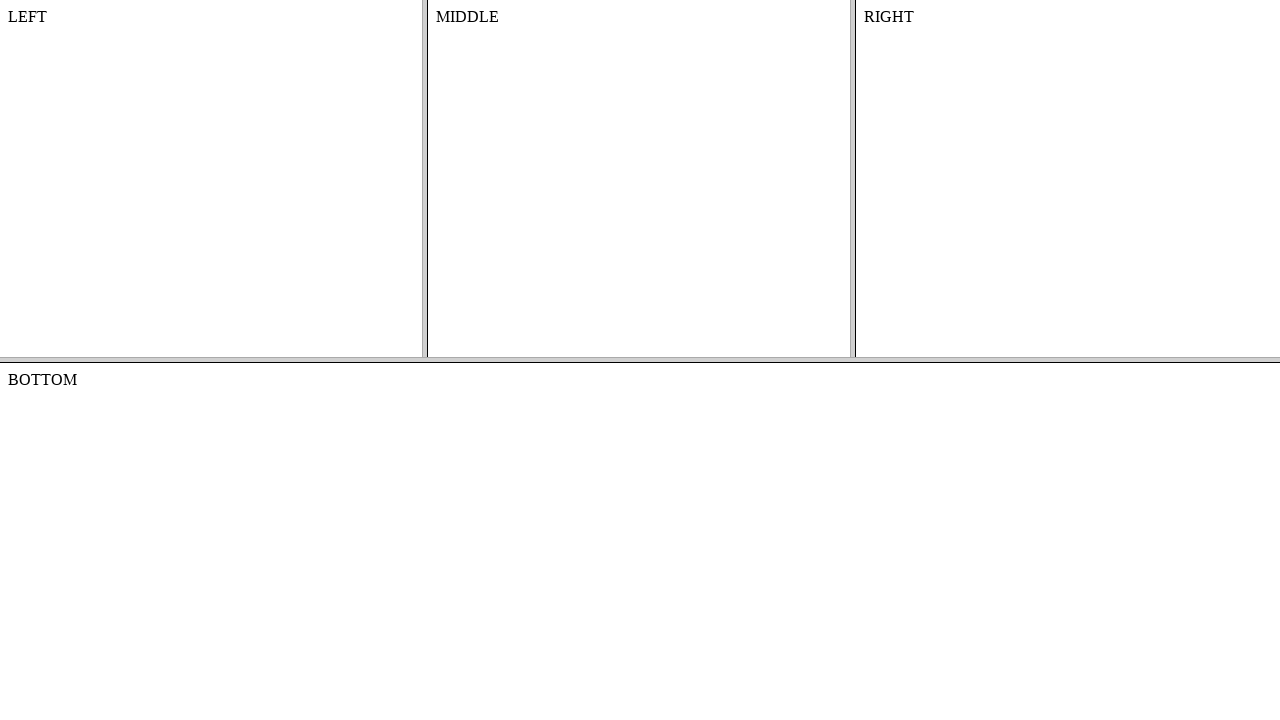